Tests a demo form by entering a name and clicking submit, then verifying a welcome message appears

Starting URL: https://demoselsite.azurewebsites.net/Default.aspx

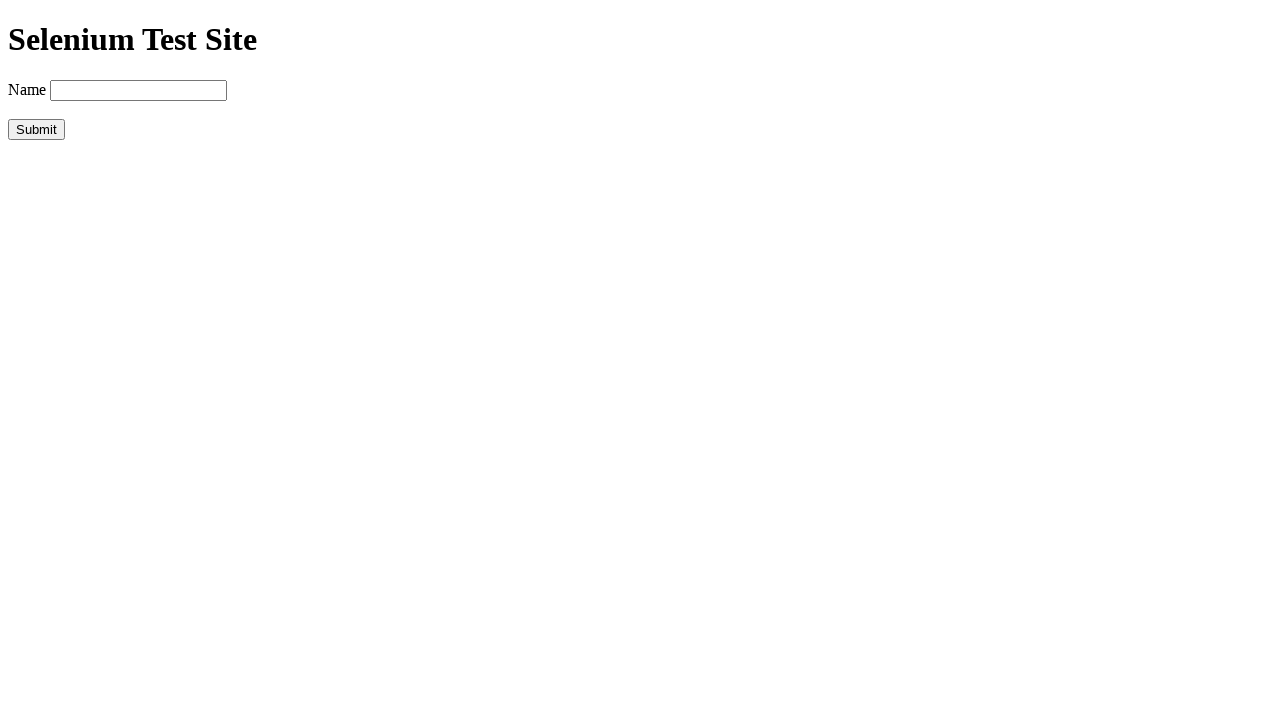

Filled name field with 'James' on #txtName
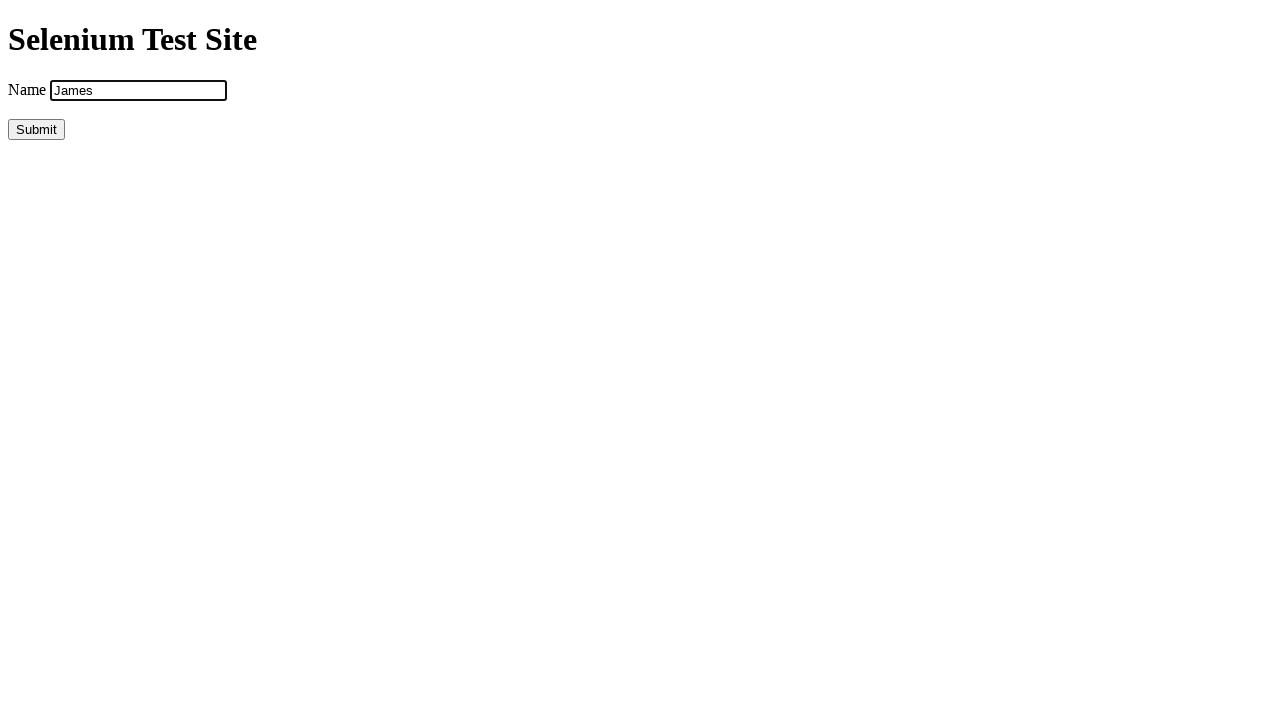

Clicked submit button at (36, 129) on #btnSubmit
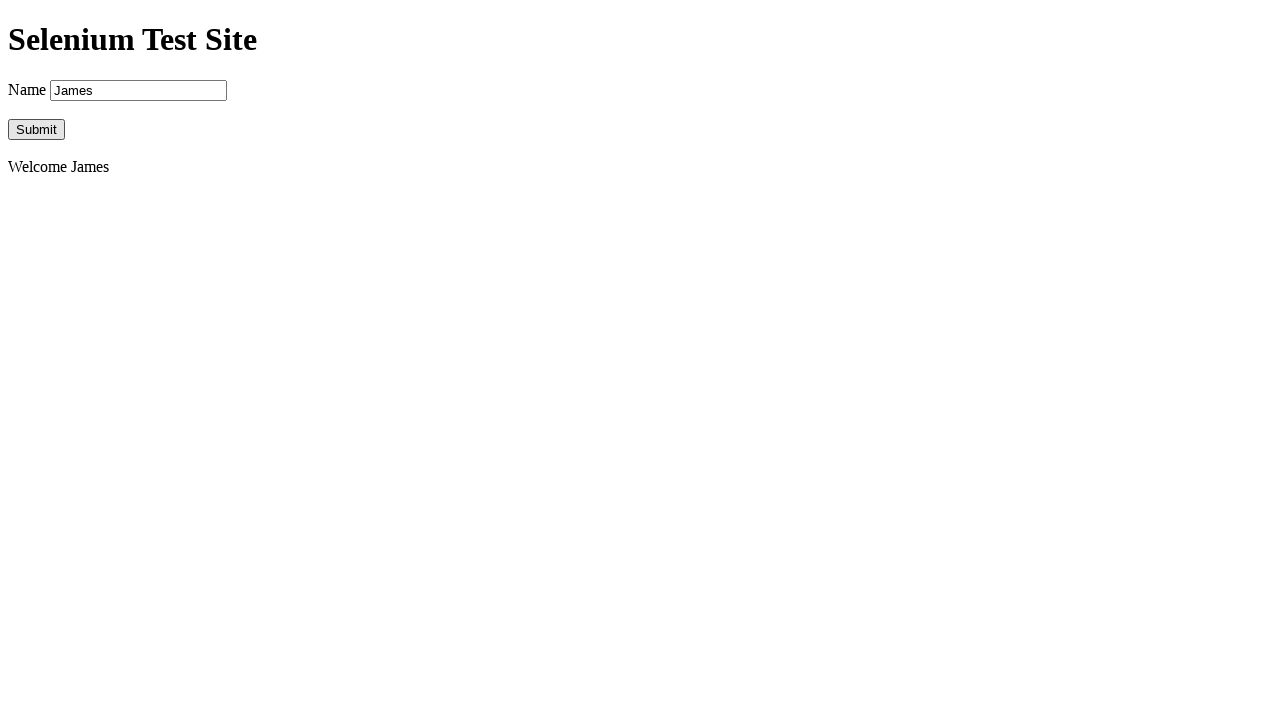

Welcome message appeared
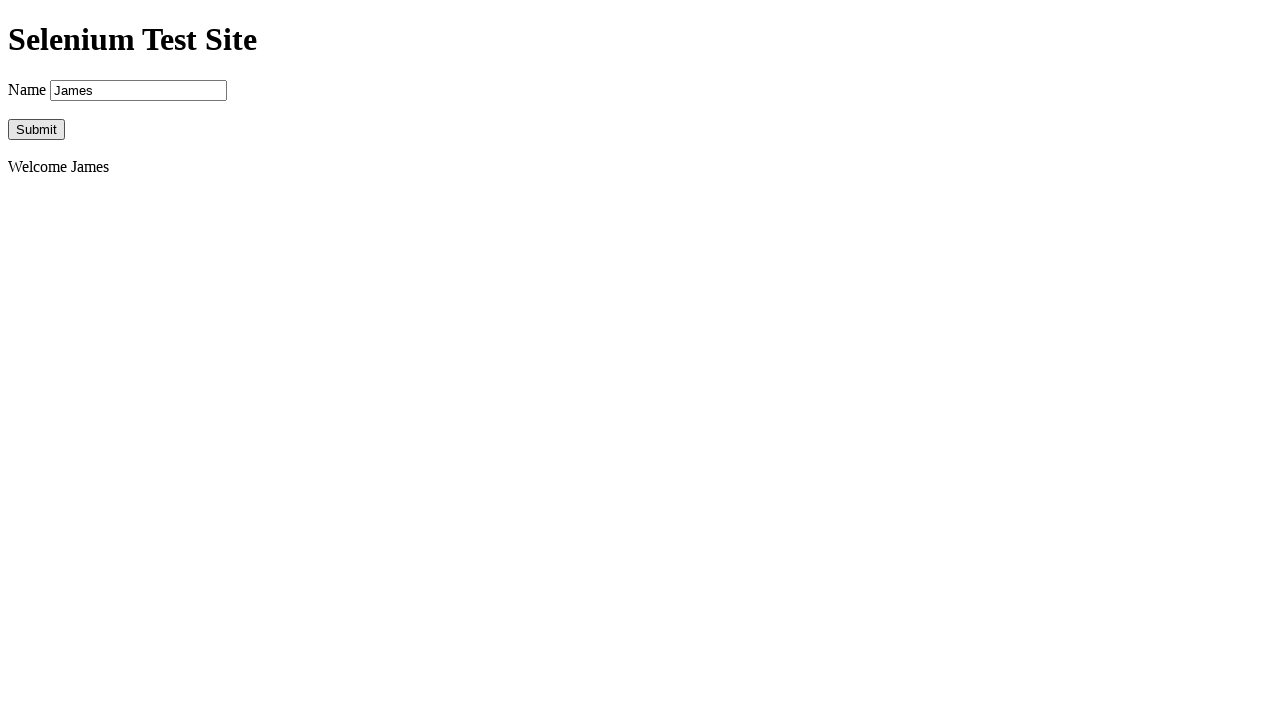

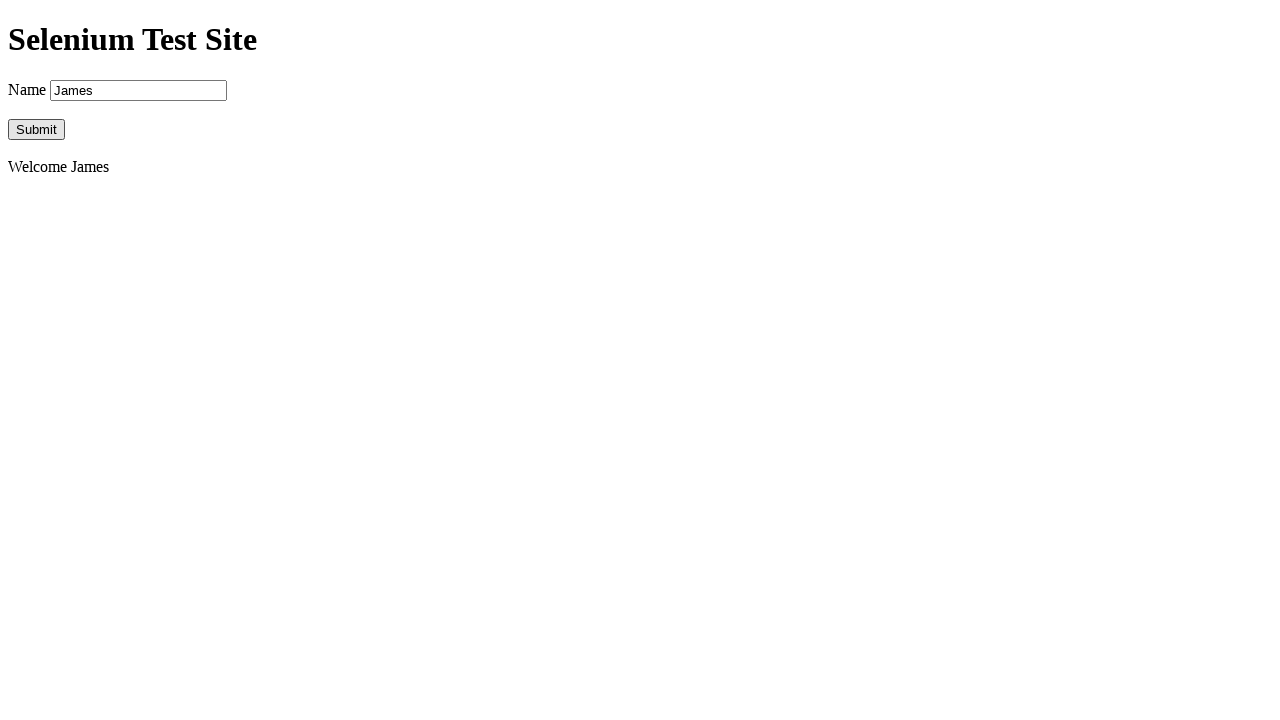